Tests JavaScript alert functionality by navigating to the alerts page, clicking the alert button, accepting the alert, and verifying the result message.

Starting URL: https://the-internet.herokuapp.com/

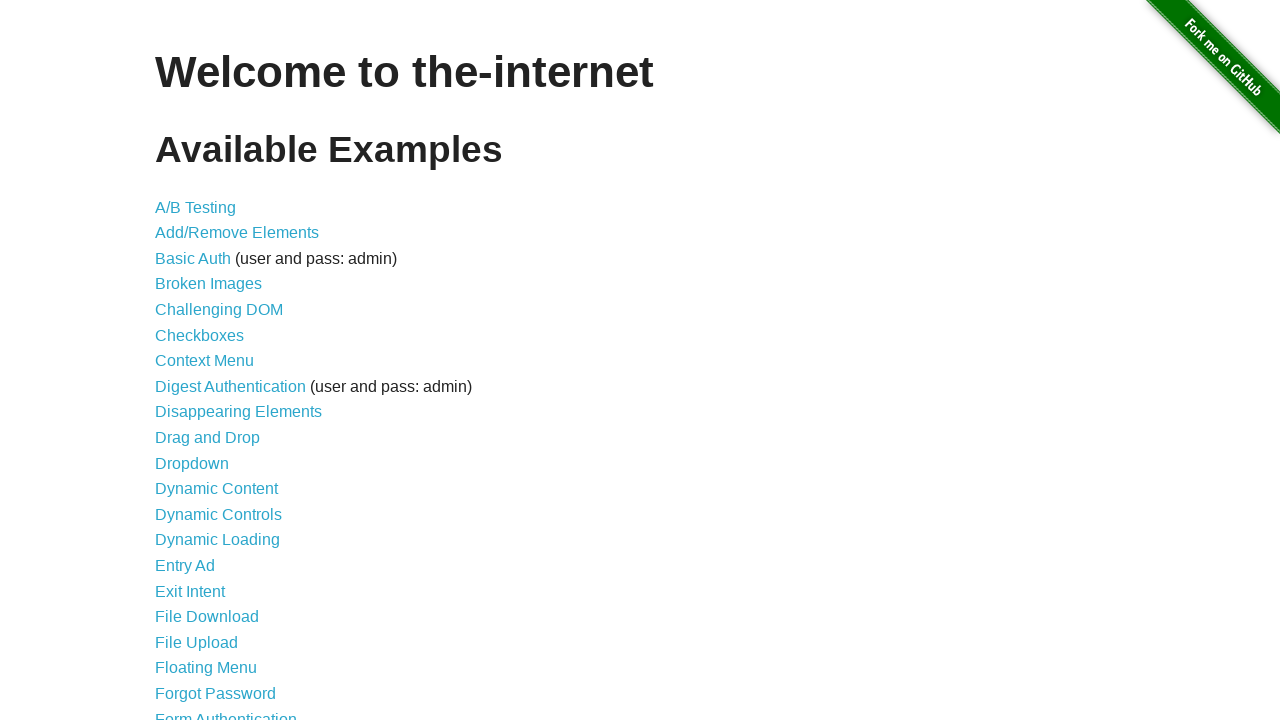

Clicked on JavaScript Alerts link at (214, 361) on a[href='/javascript_alerts']
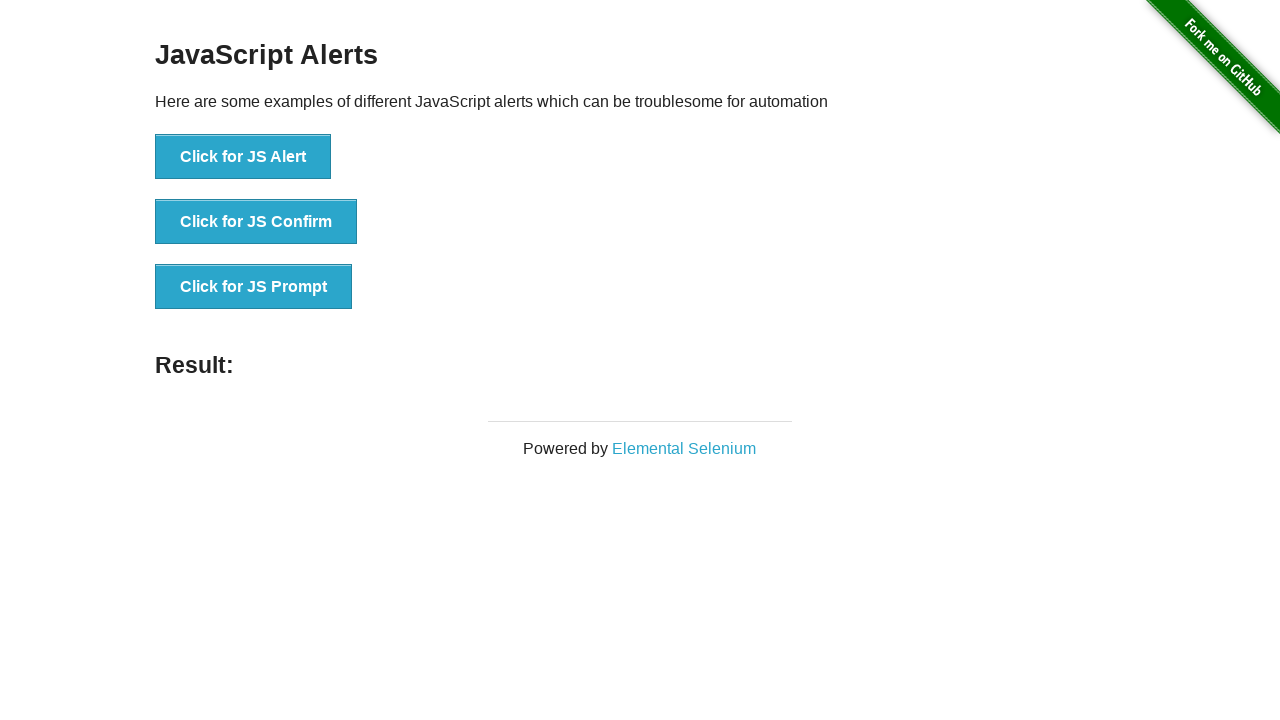

Clicked on 'Click for JS Alert' button at (243, 157) on button[onclick='jsAlert()']
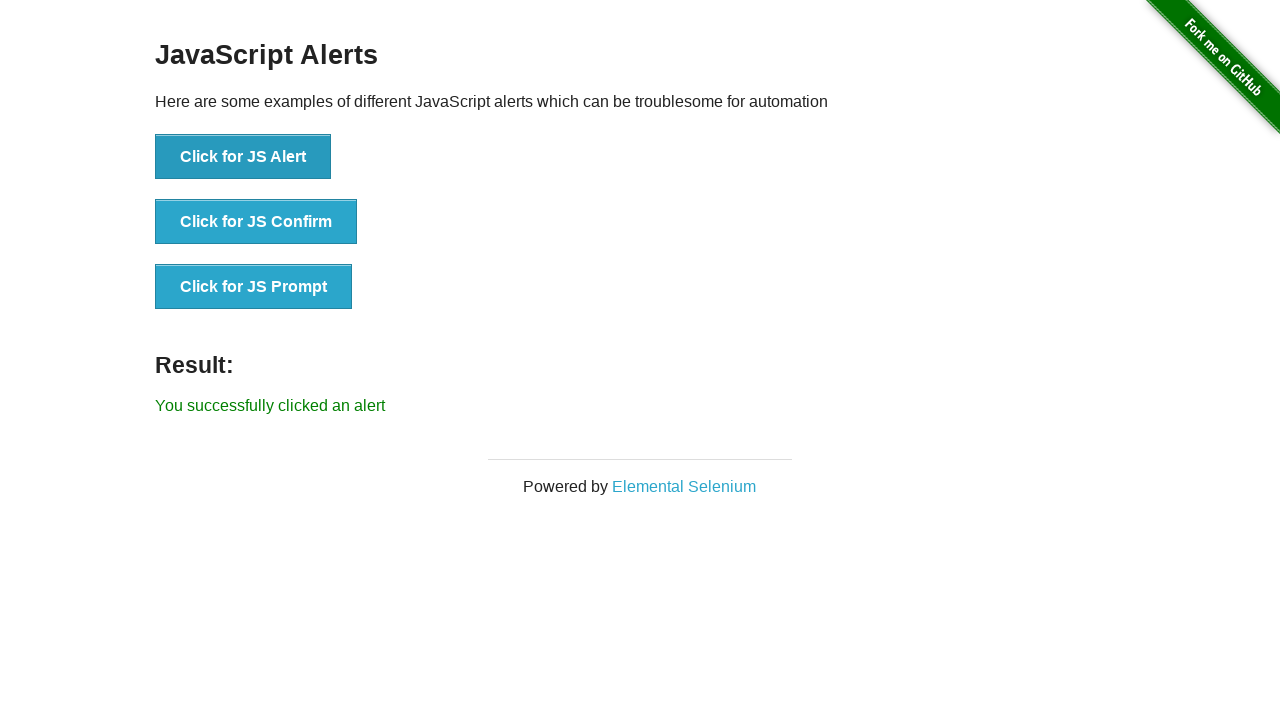

Set up dialog handler to accept alerts
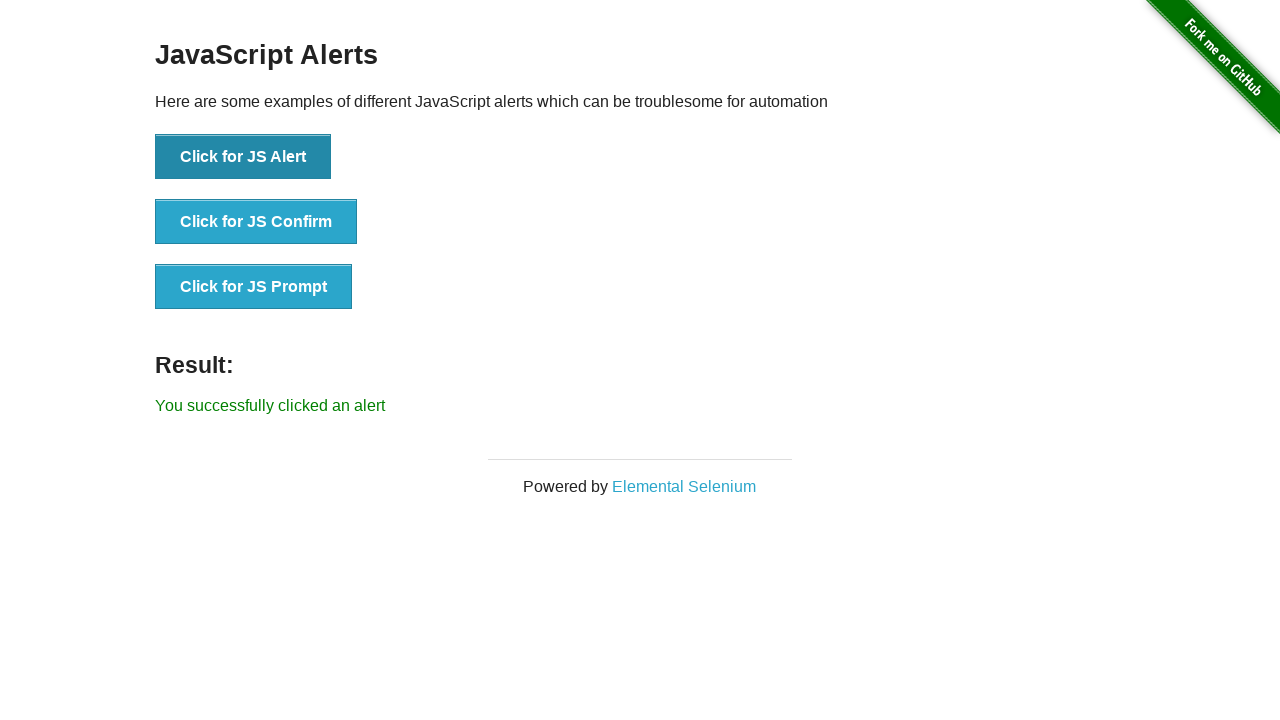

Clicked alert button and accepted the dialog at (243, 157) on button[onclick='jsAlert()']
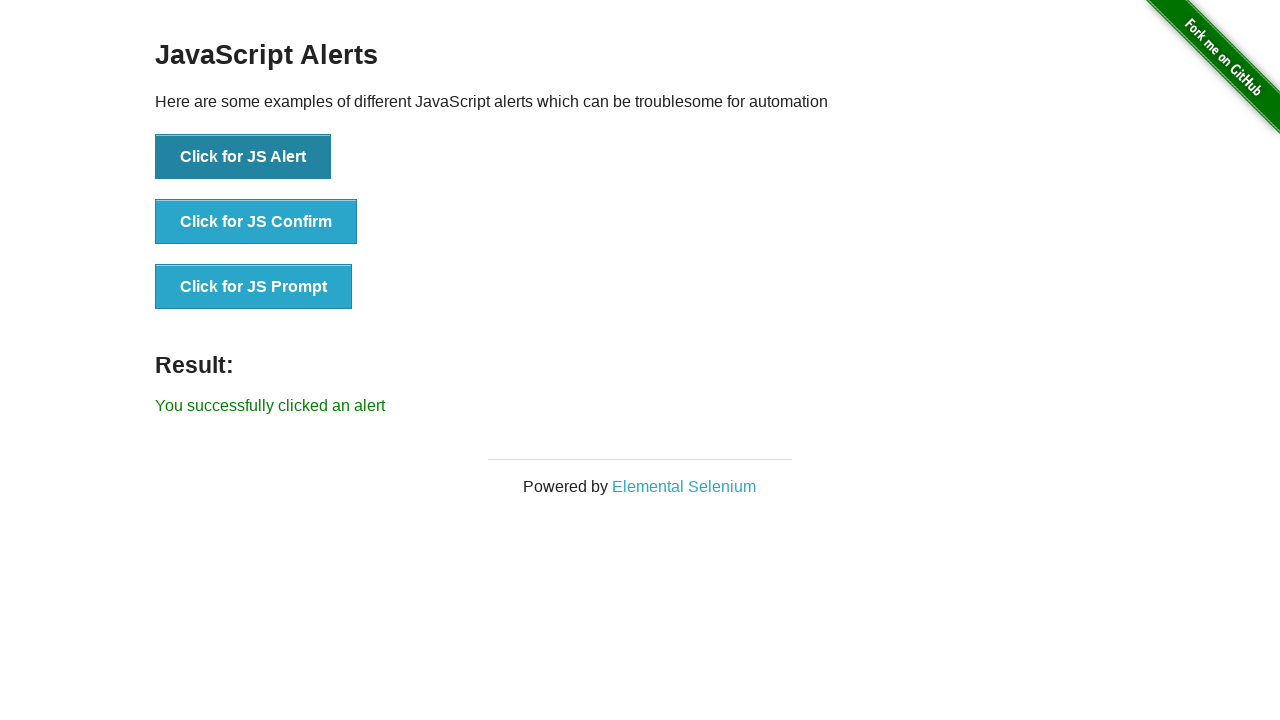

Result message element loaded
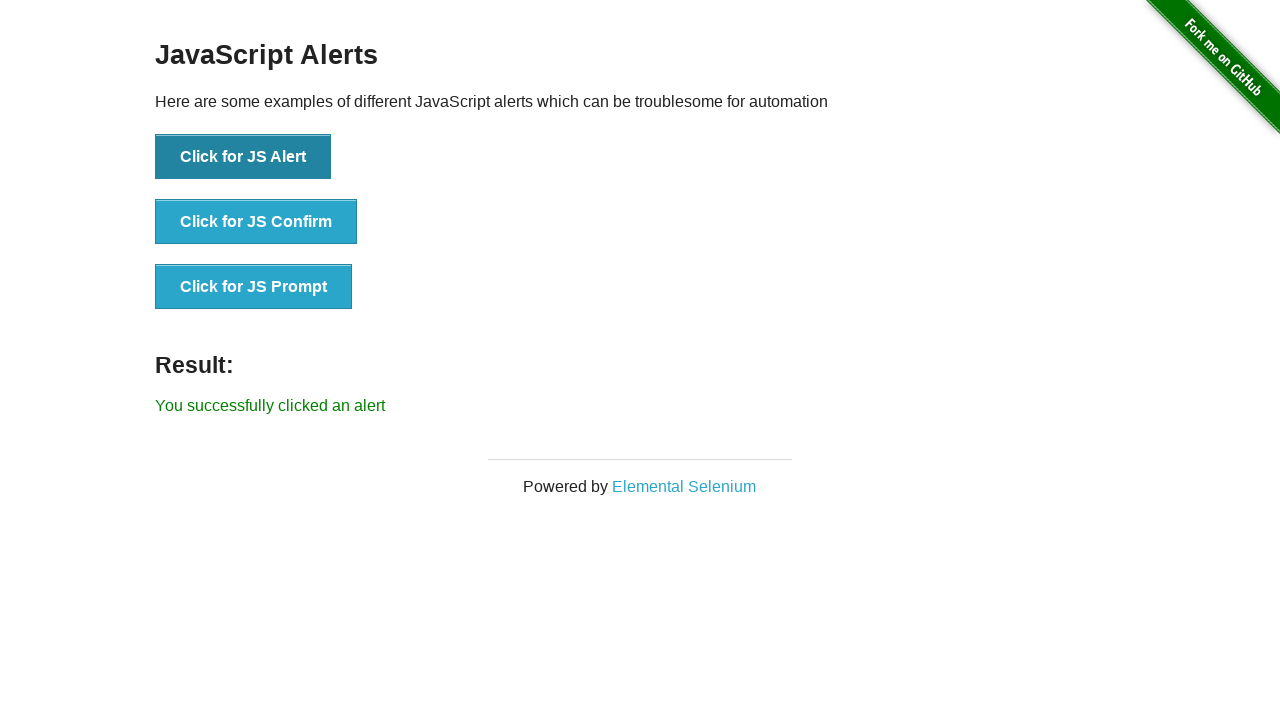

Retrieved result text from page
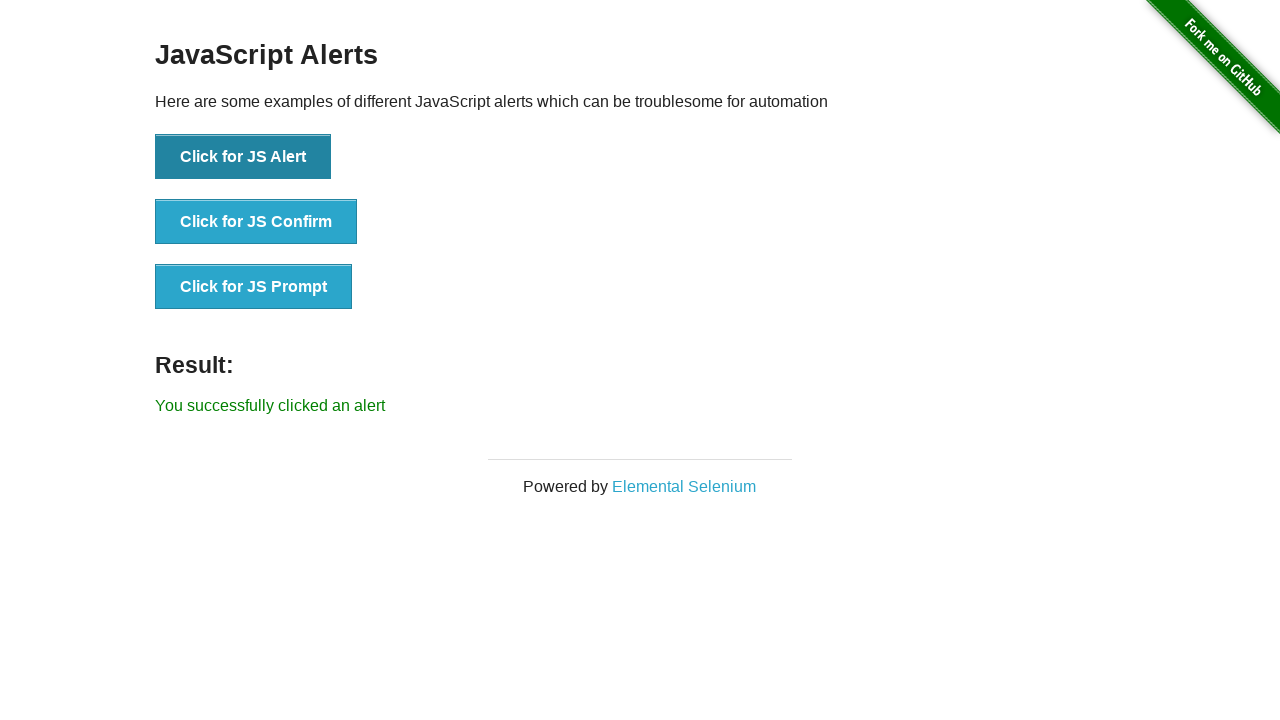

Verified result text matches expected message: 'You successfully clicked an alert'
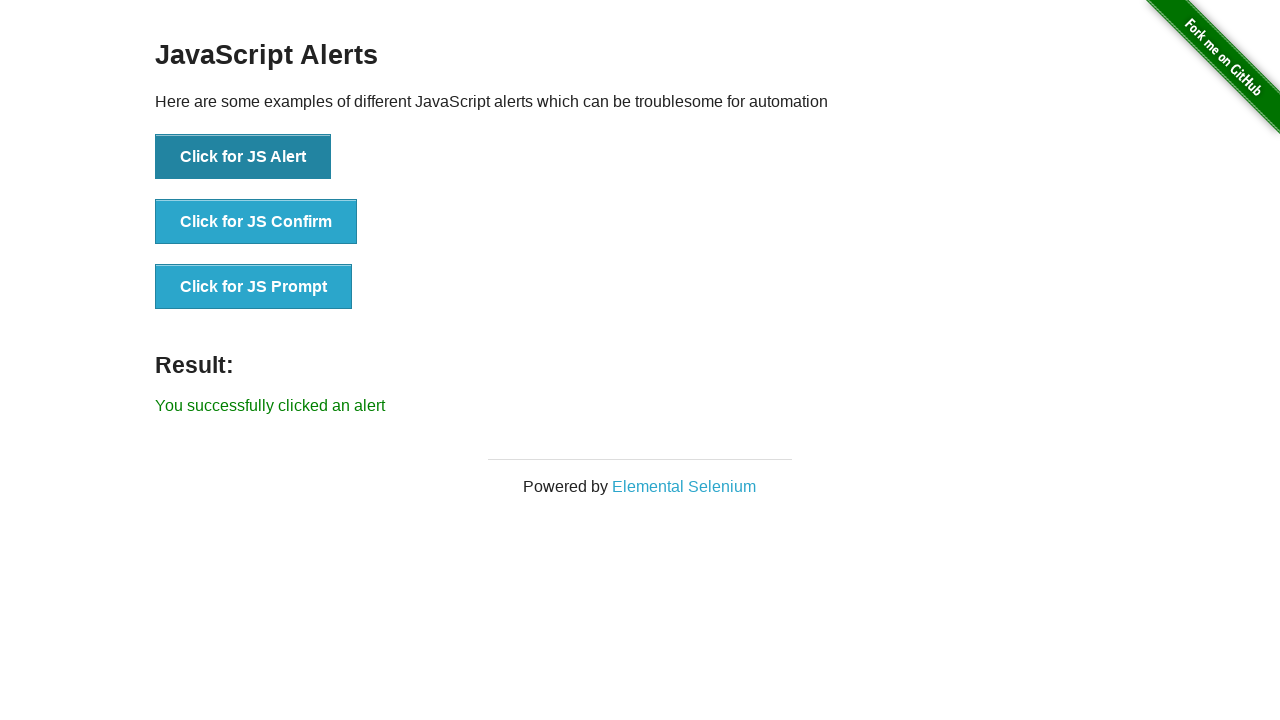

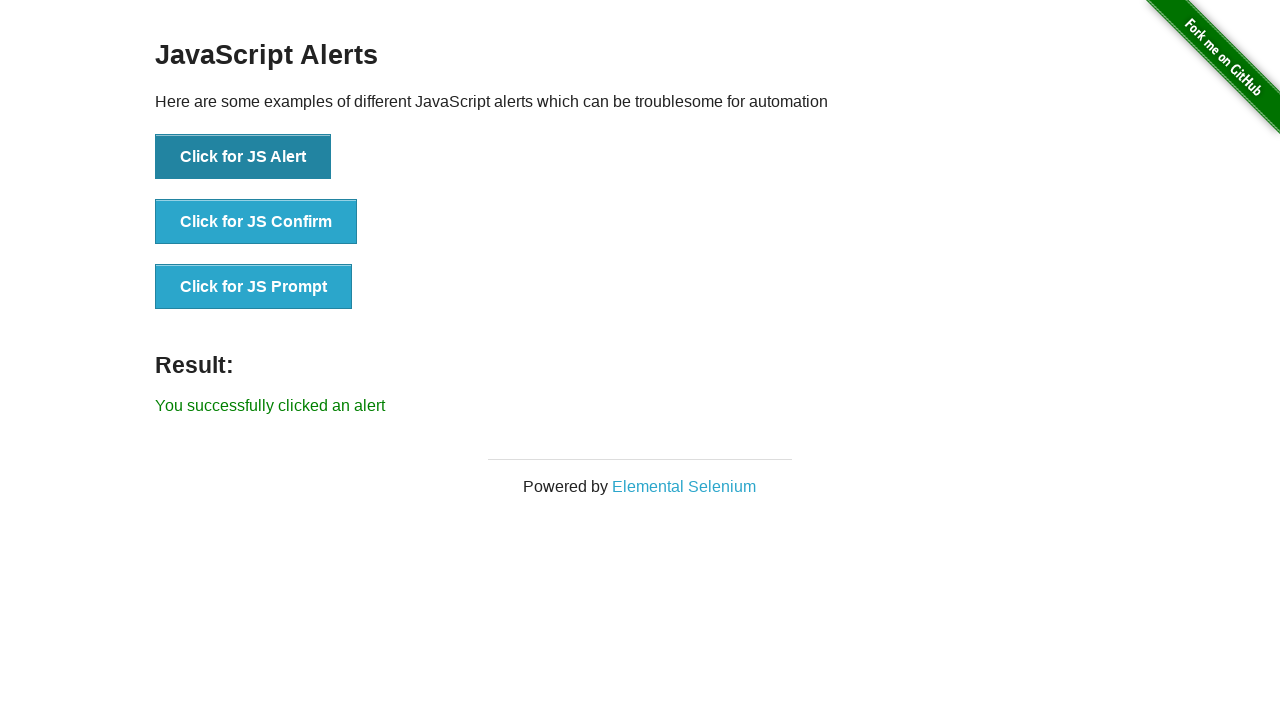